Tests multi-select dropdown functionality by selecting multiple color options using different selection methods.

Starting URL: https://testautomationpractice.blogspot.com/

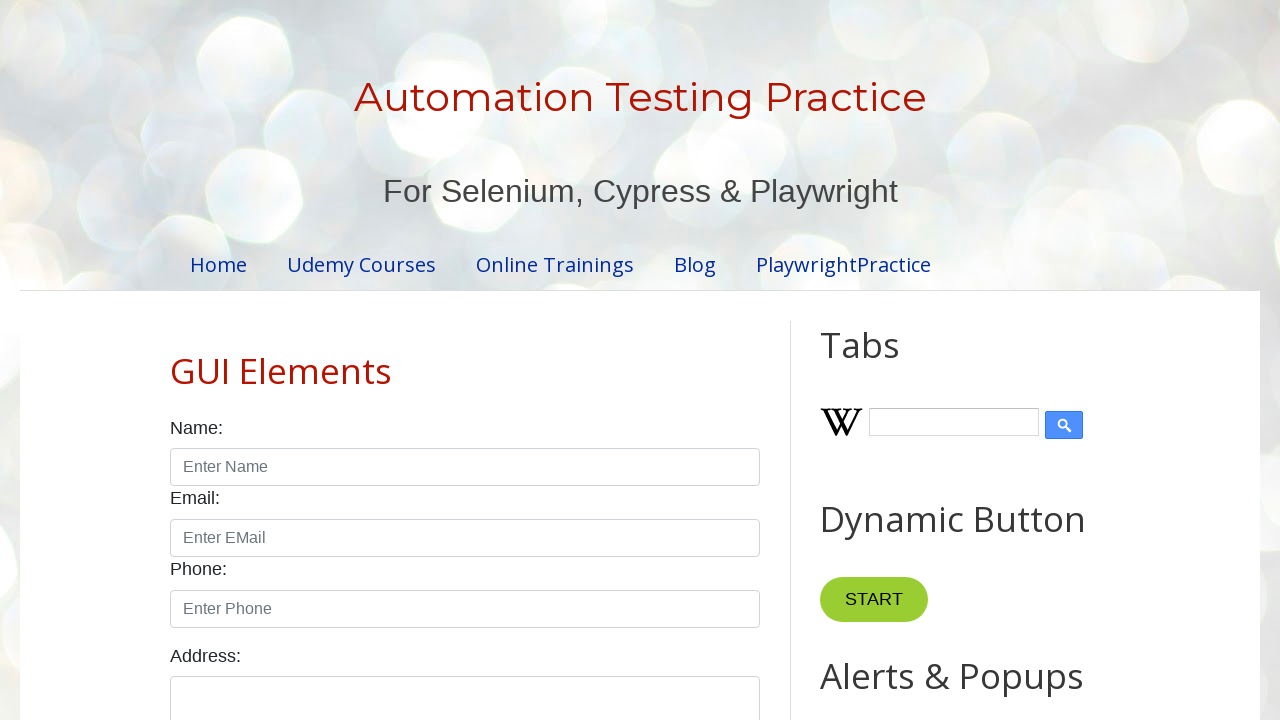

Scrolled to Colors label
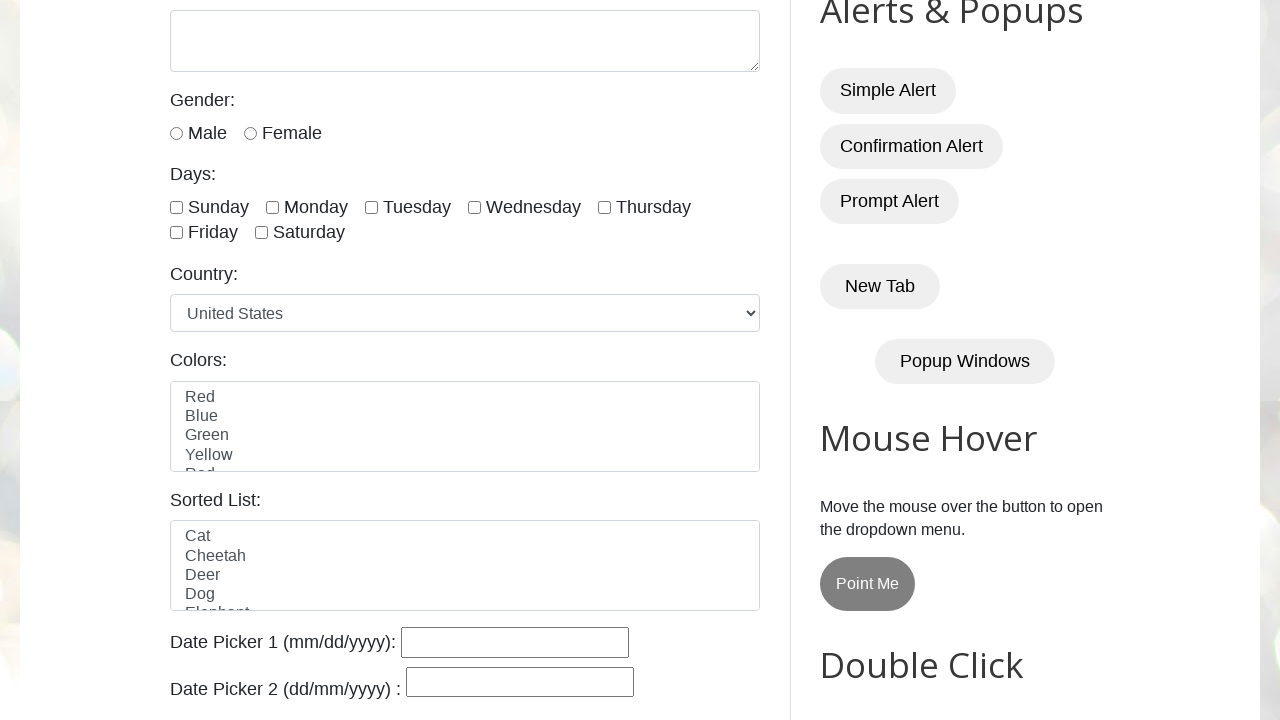

Selected Red from colors dropdown by label on select#colors
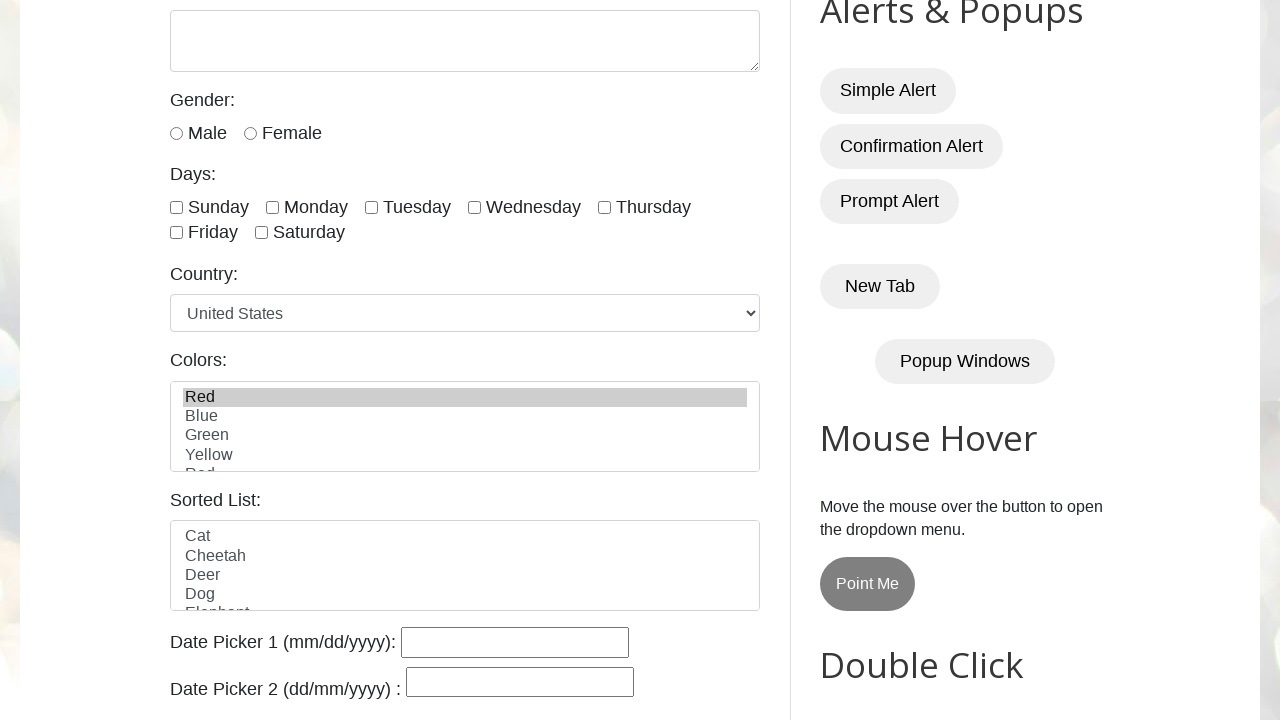

Selected Blue from colors dropdown by index on select#colors
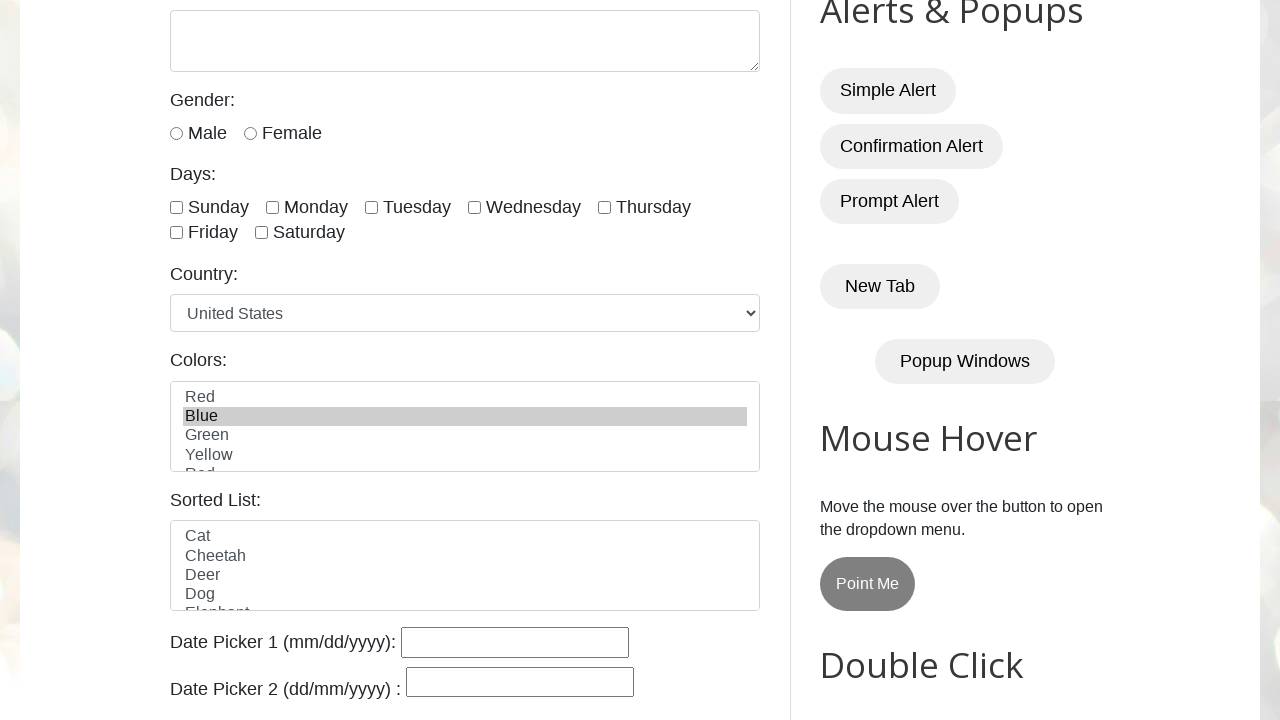

Selected Green from colors dropdown by label on select#colors
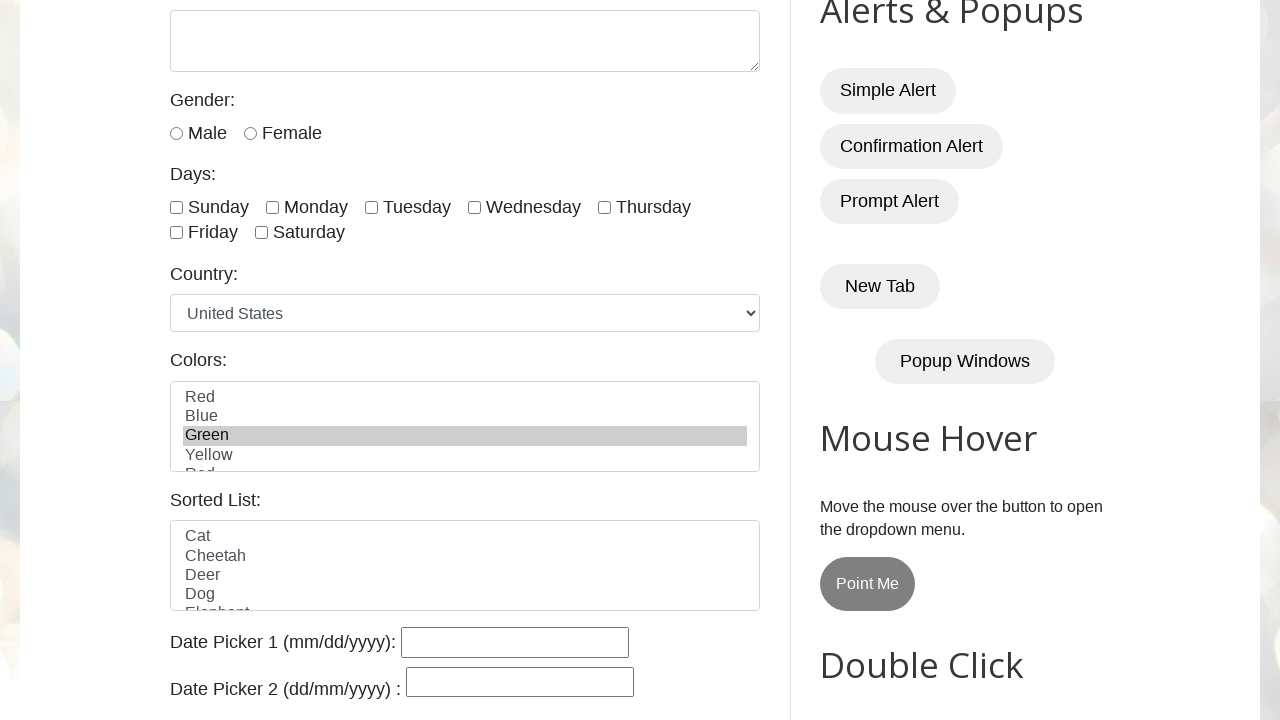

Selected White from colors dropdown by value on select#colors
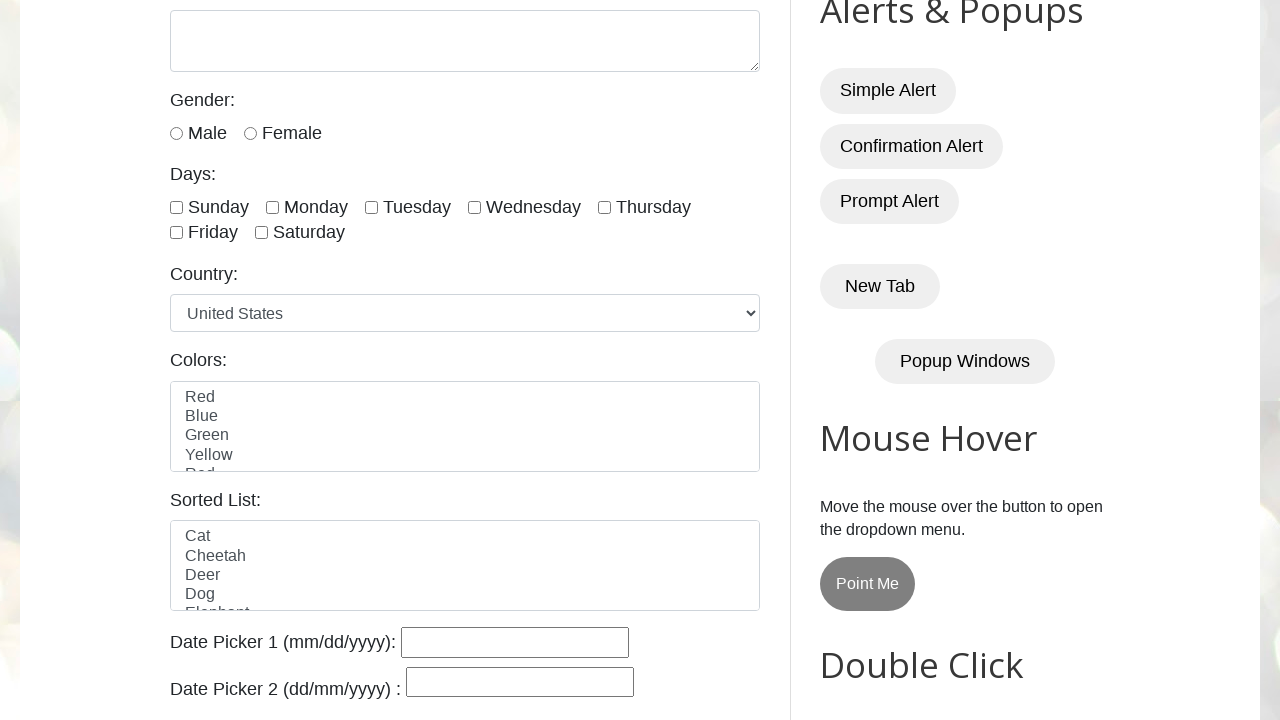

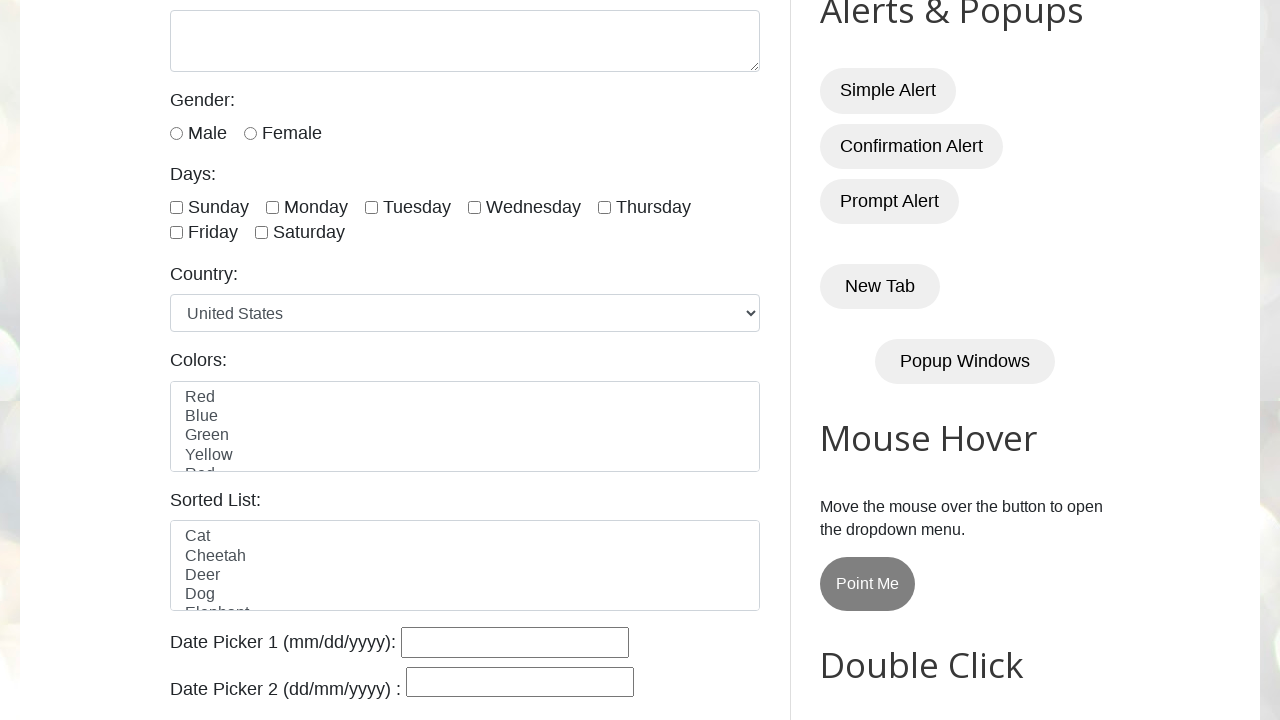